Tests dynamic loading functionality by clicking a start button and waiting for a loading icon to disappear before verifying the "Hello World!" text appears.

Starting URL: https://automationfc.github.io/dynamic-loading/

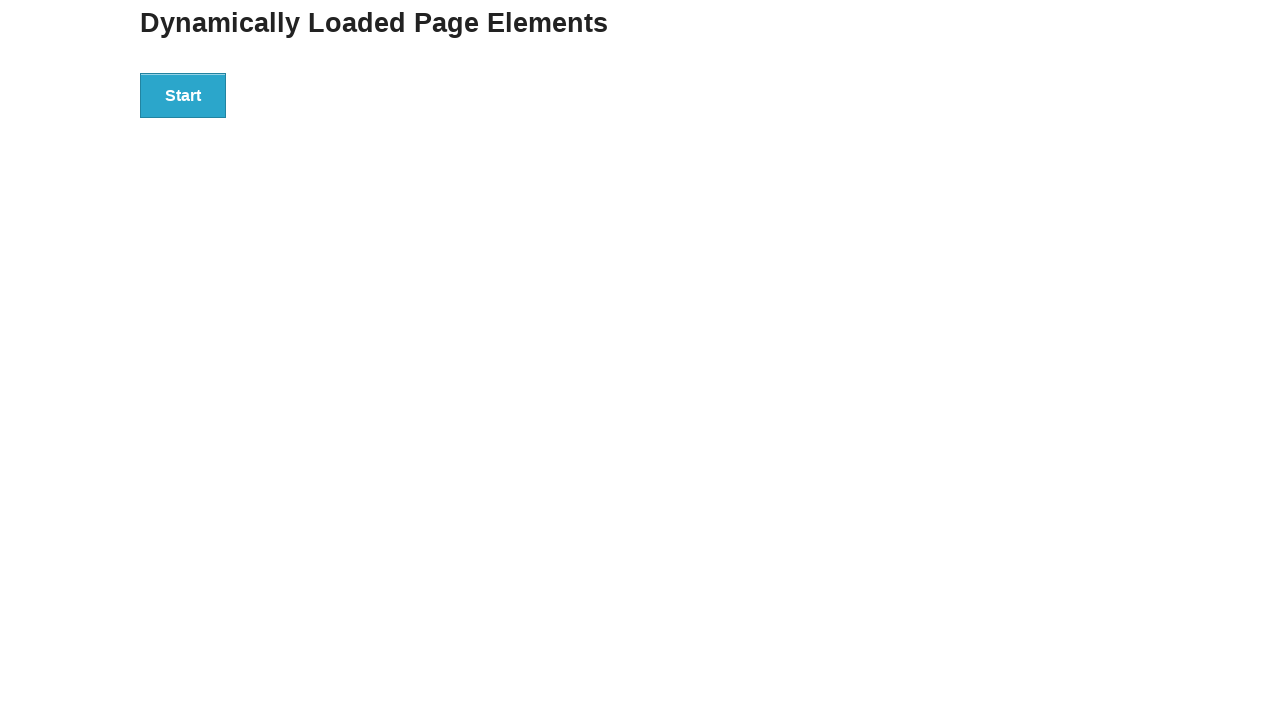

Clicked start button to trigger dynamic loading at (183, 95) on div#start button
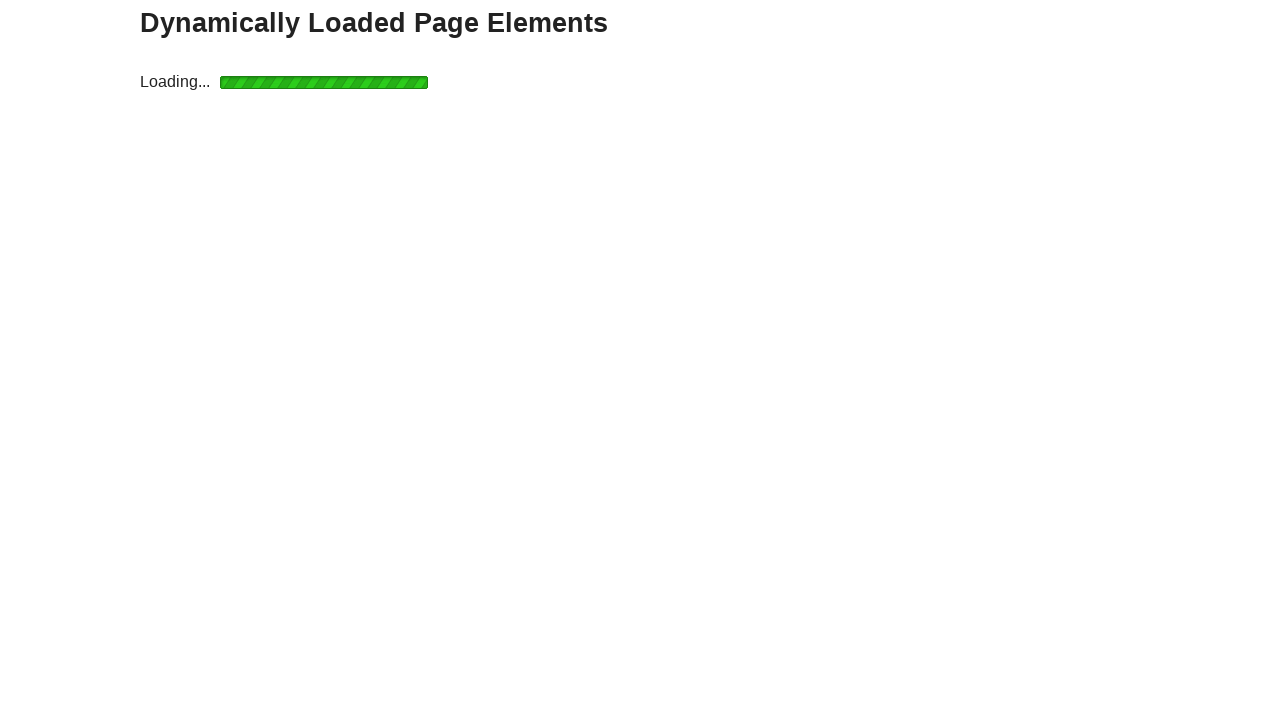

Loading icon disappeared
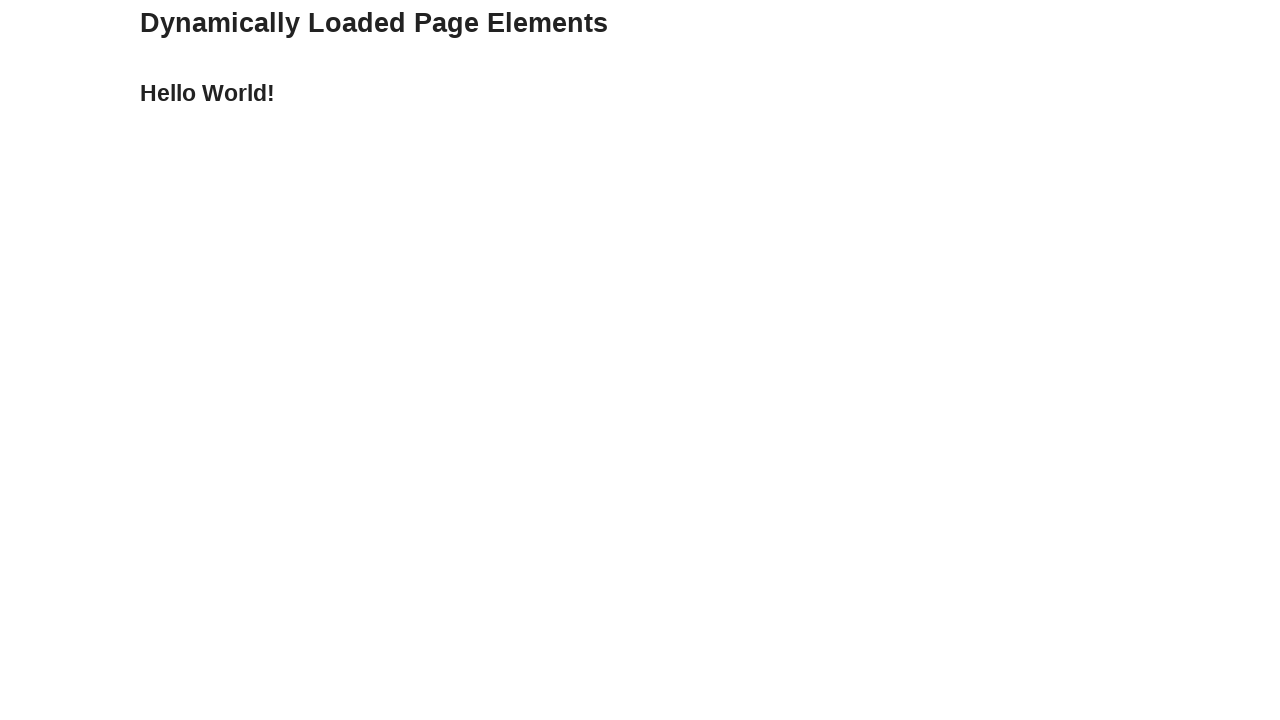

Retrieved text content from finish element
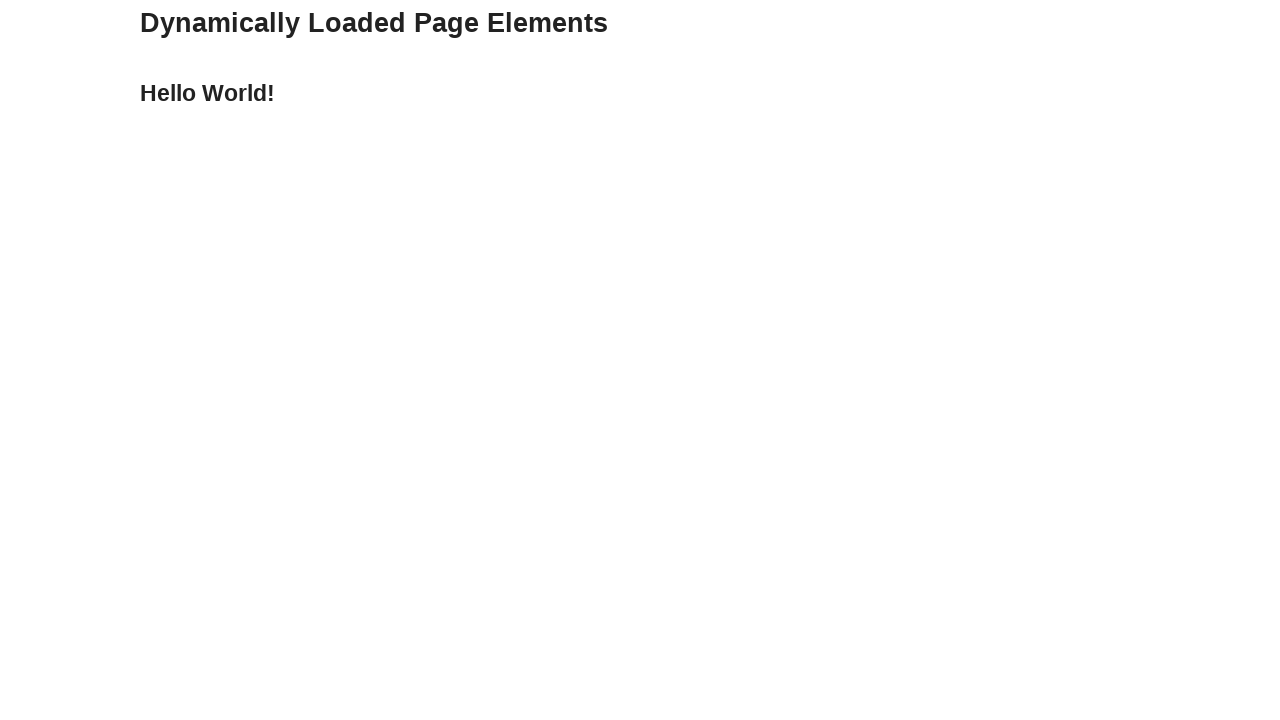

Verified 'Hello World!' text appeared correctly
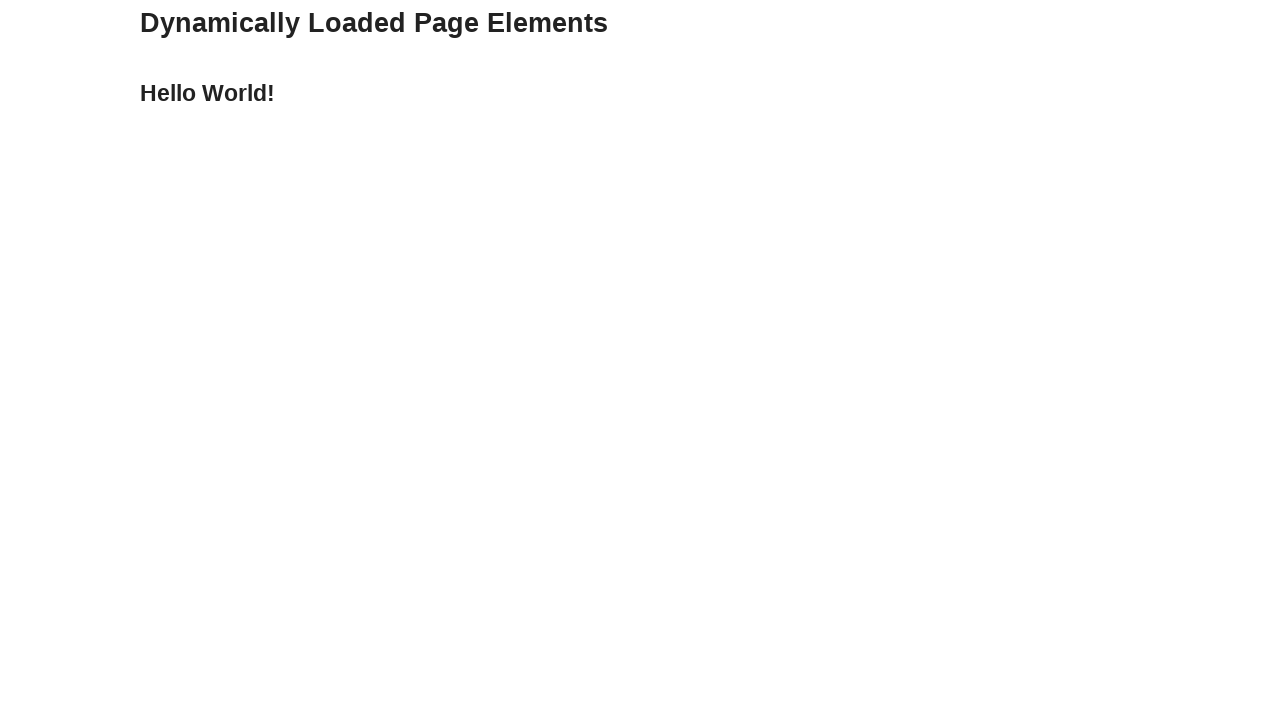

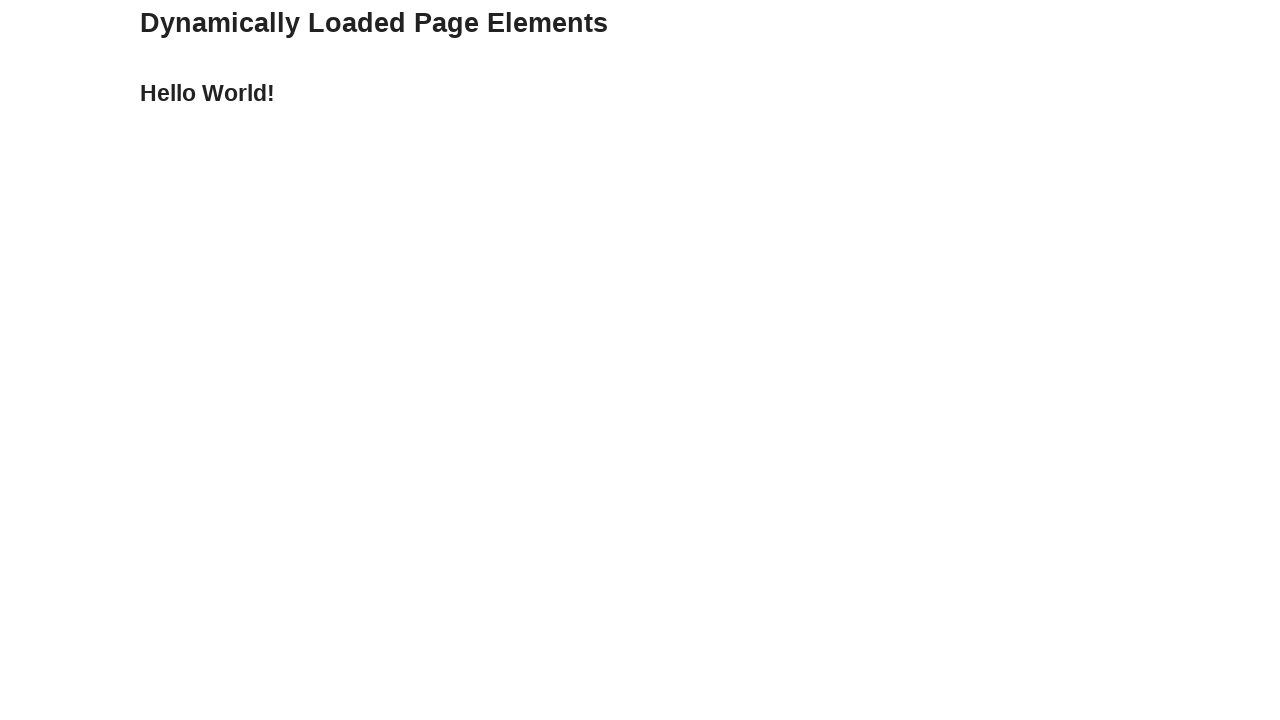